Tests calculator functionality by entering values and operators, then verifying the display shows expected results

Starting URL: https://www.online-calculator.com/full-screen-calculator/

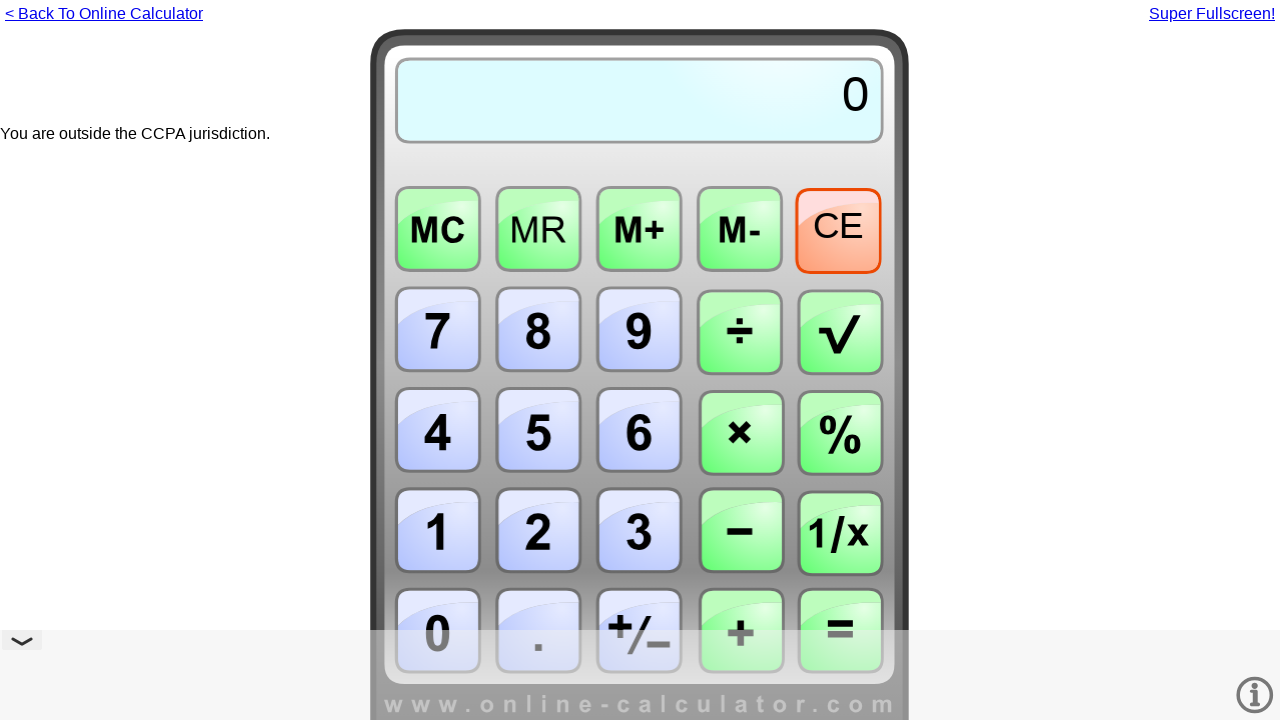

Waited for calculator iframe to load
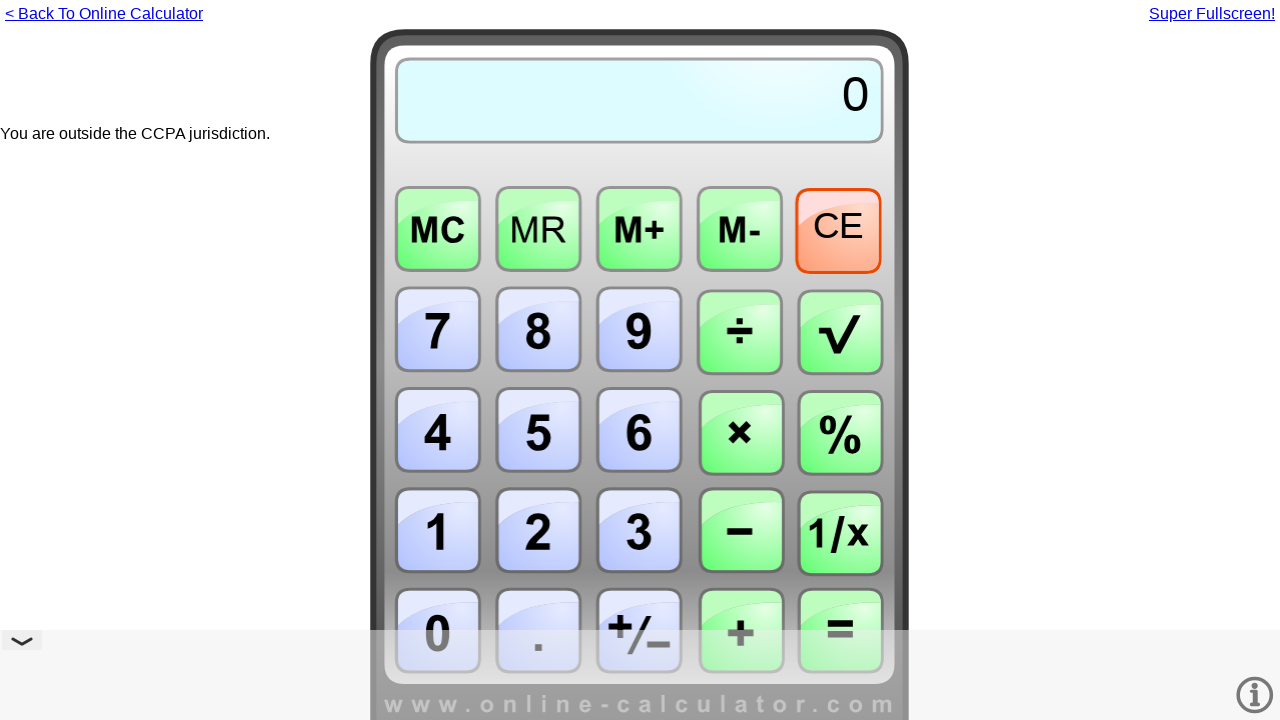

Located calculator iframe element
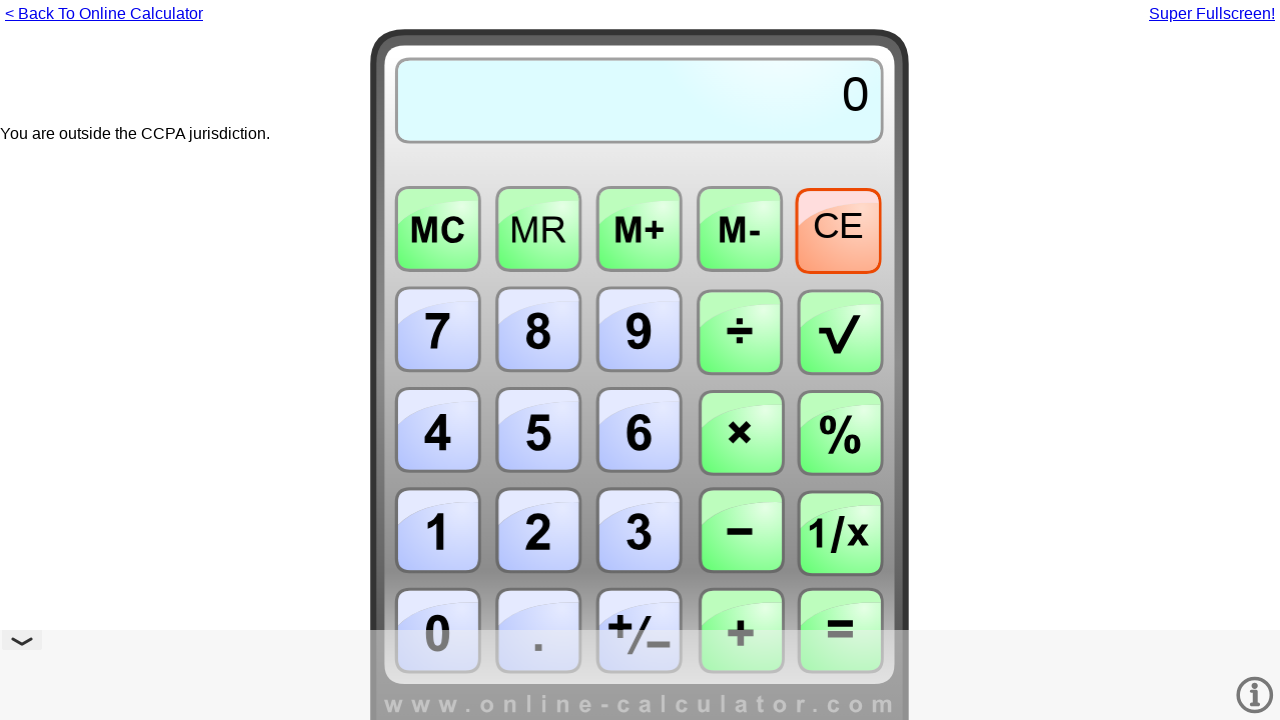

Entered first number: 10
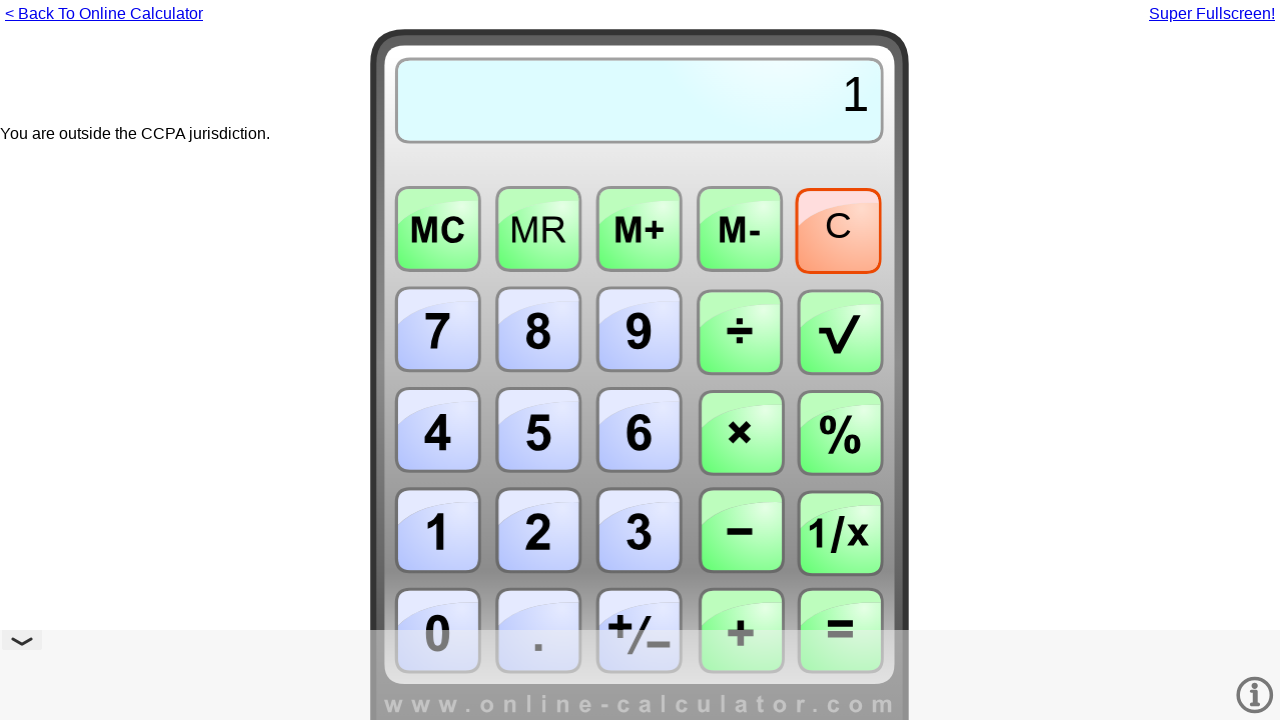

Entered addition operator: +
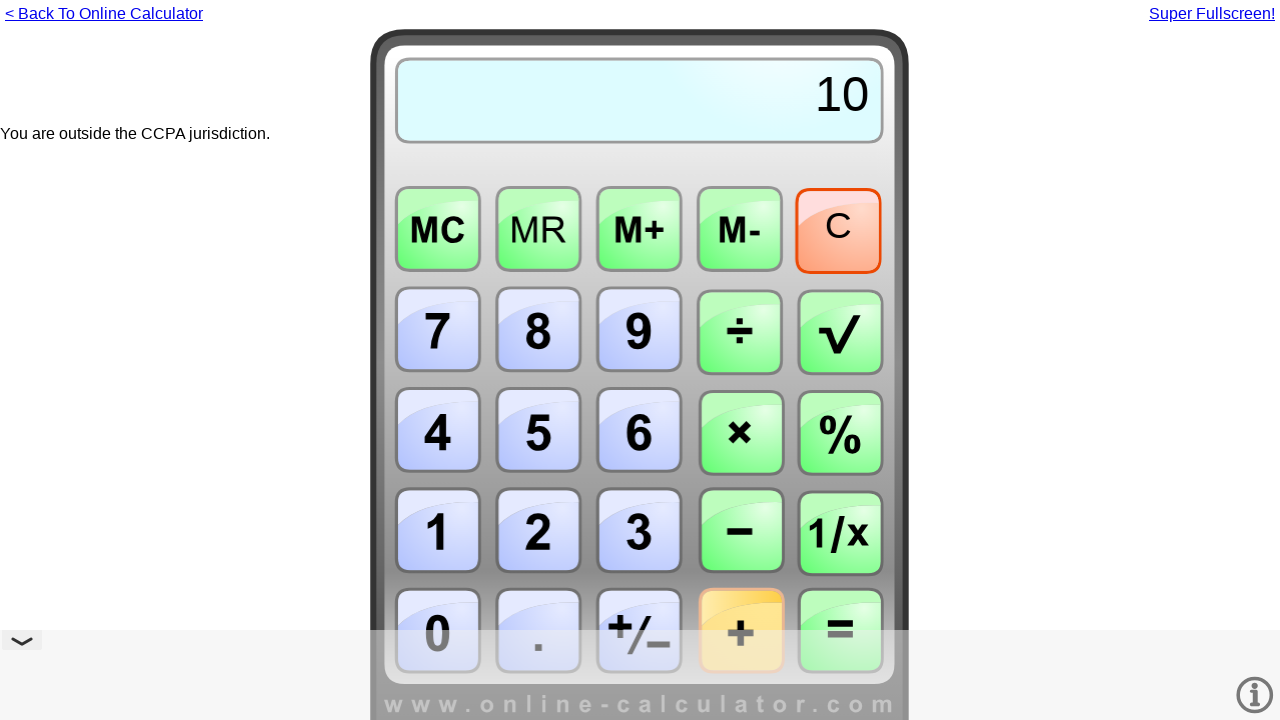

Entered second number: 5
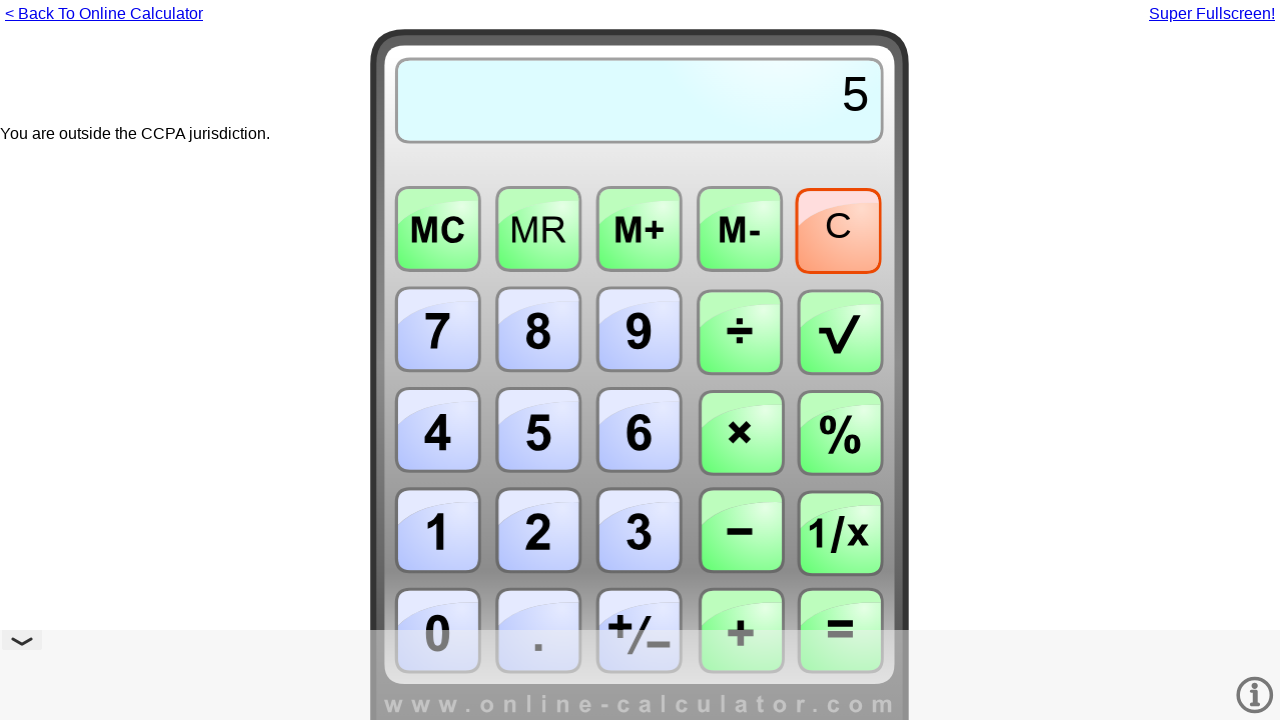

Pressed Enter to calculate 10 + 5
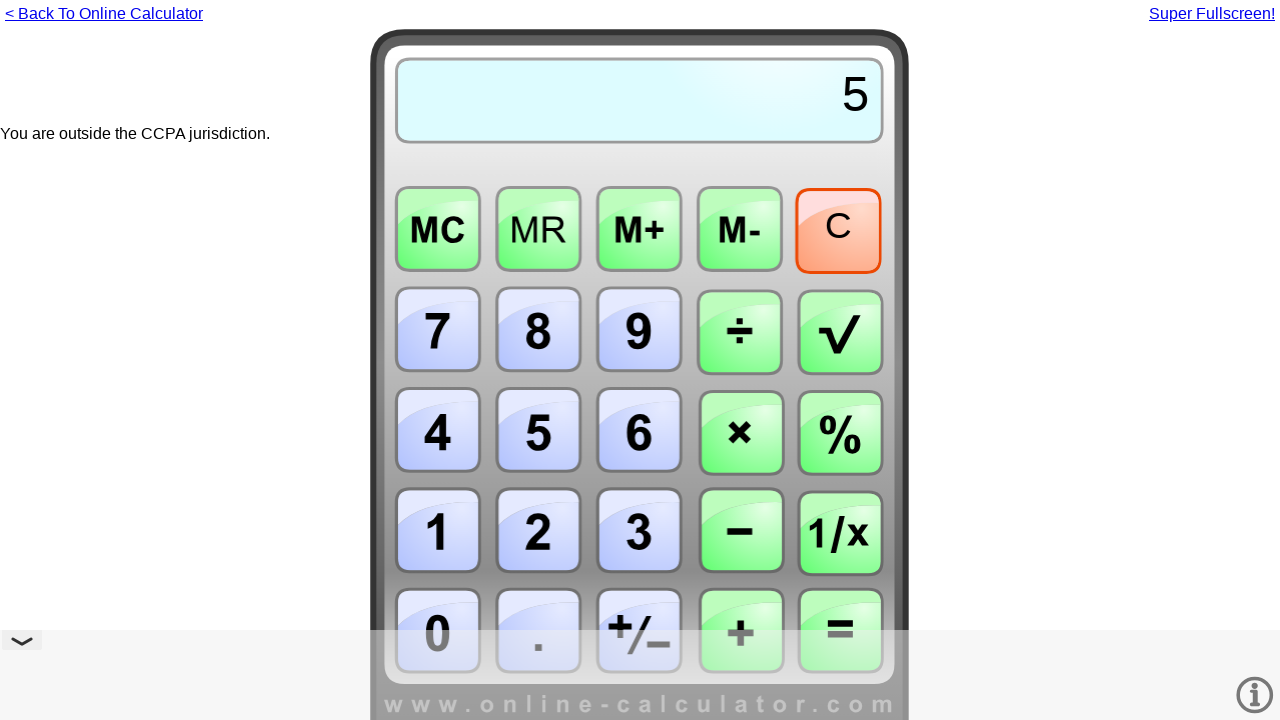

Waited 1 second for result to display
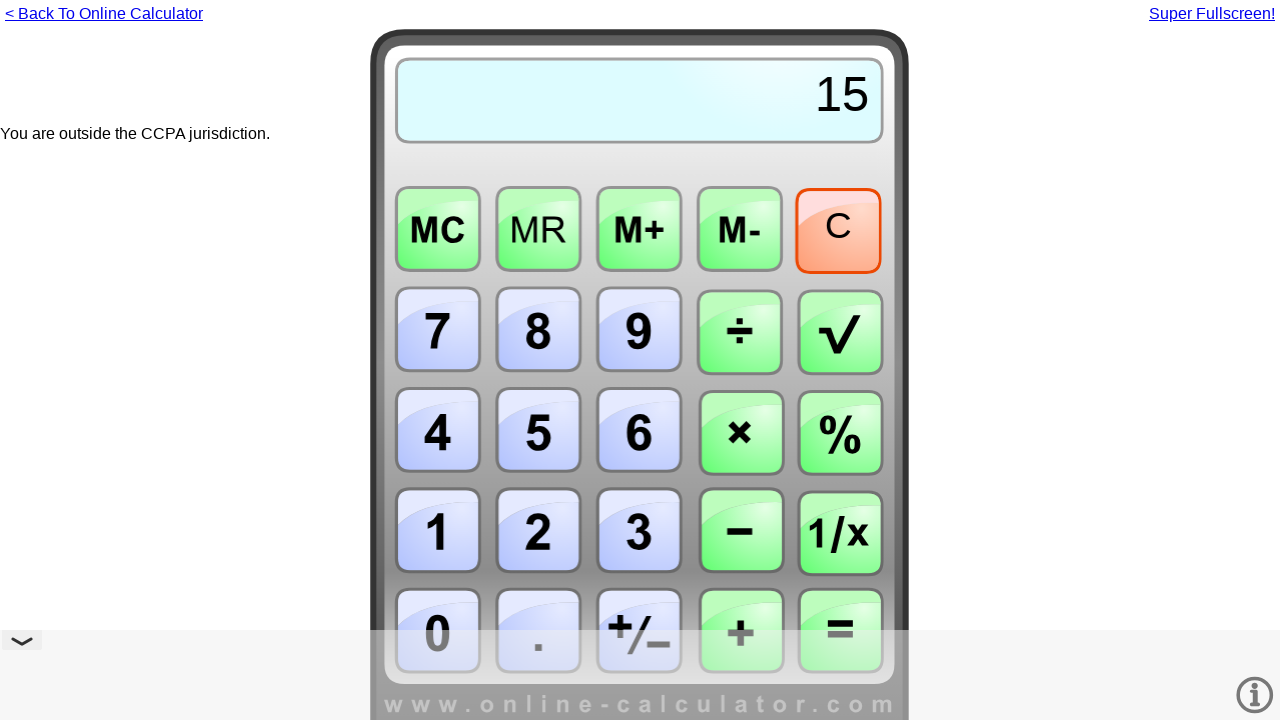

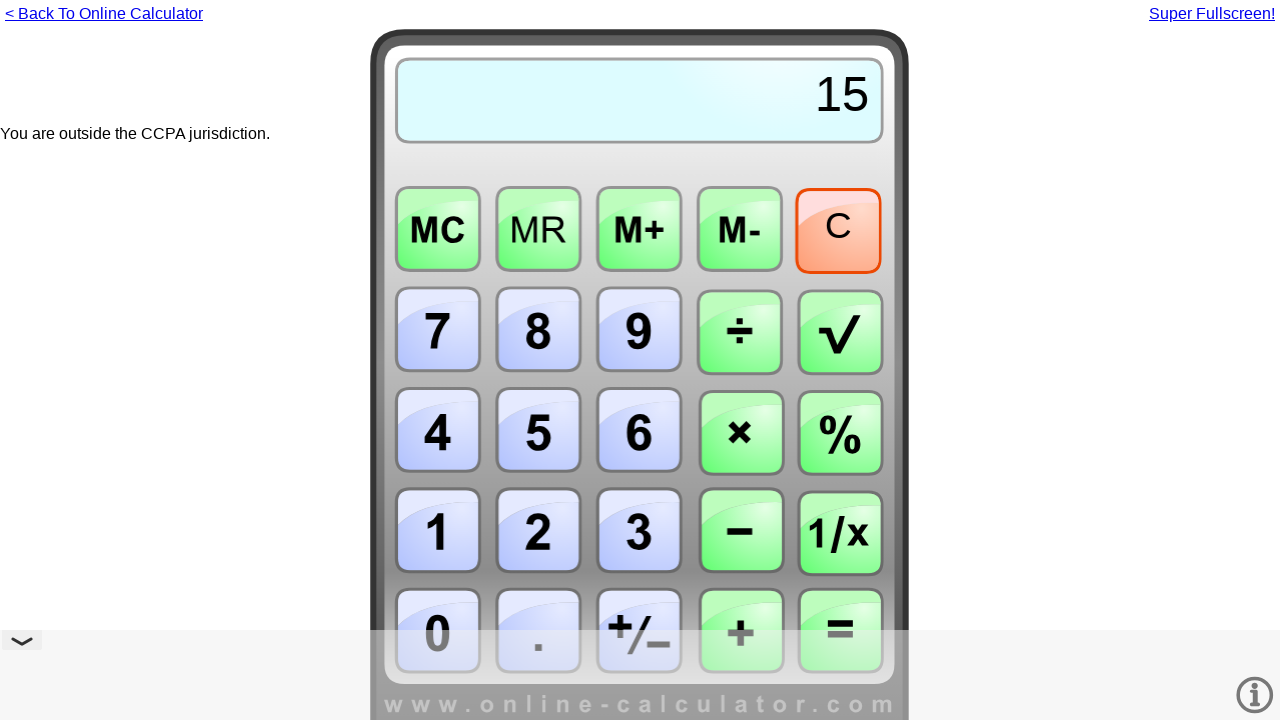